Tests alert dialog by entering text and triggering an alert, then accepting it

Starting URL: https://codenboxautomationlab.com/practice/

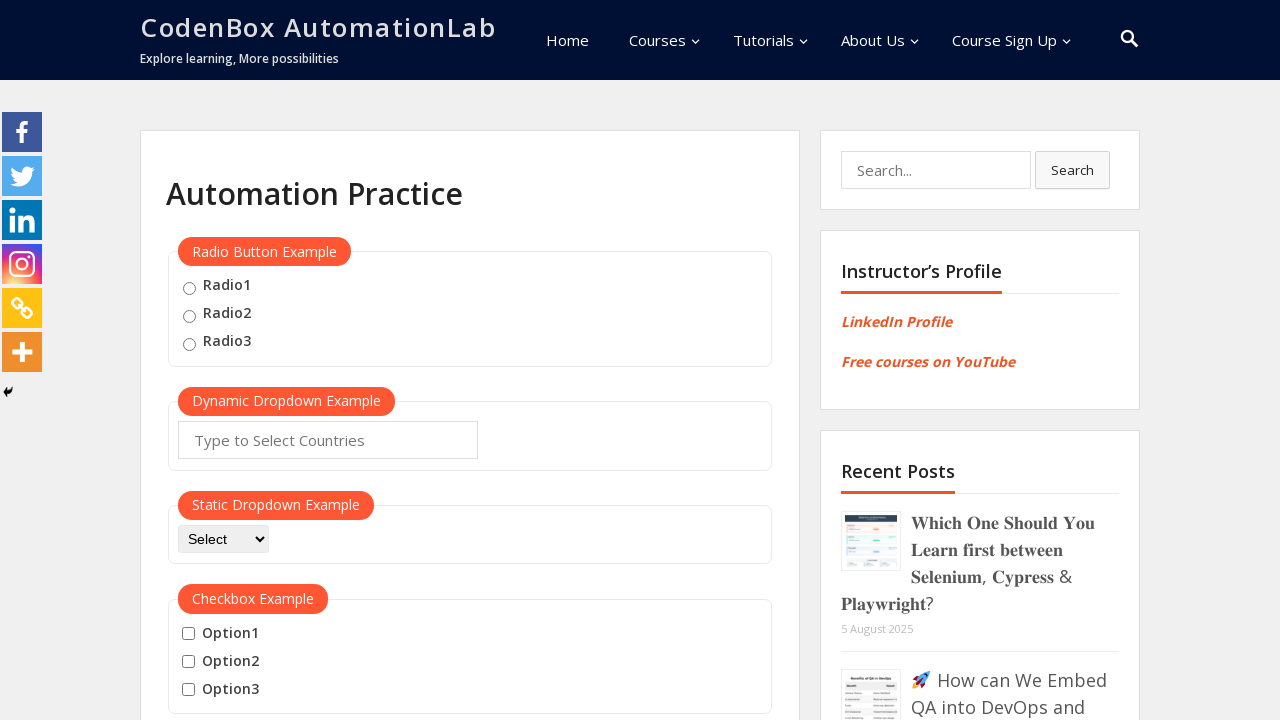

Entered 'AFannoun' in the name text field on #name
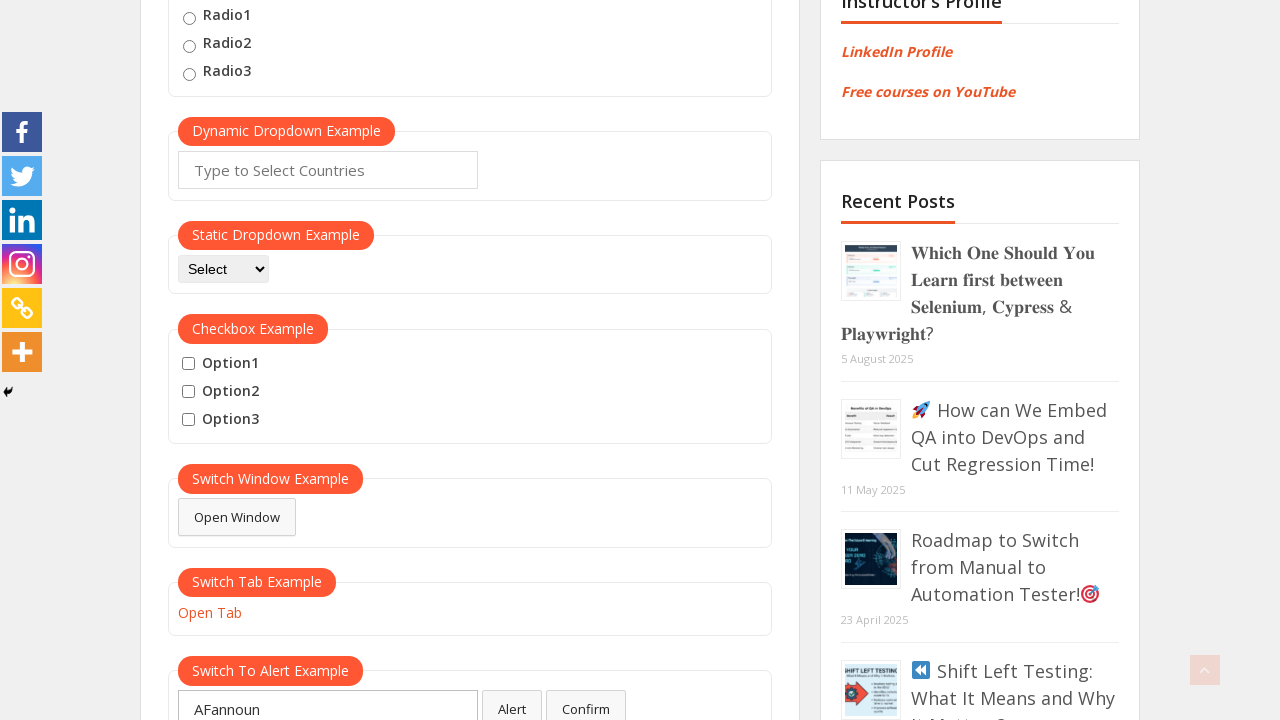

Set up dialog handler to accept alerts
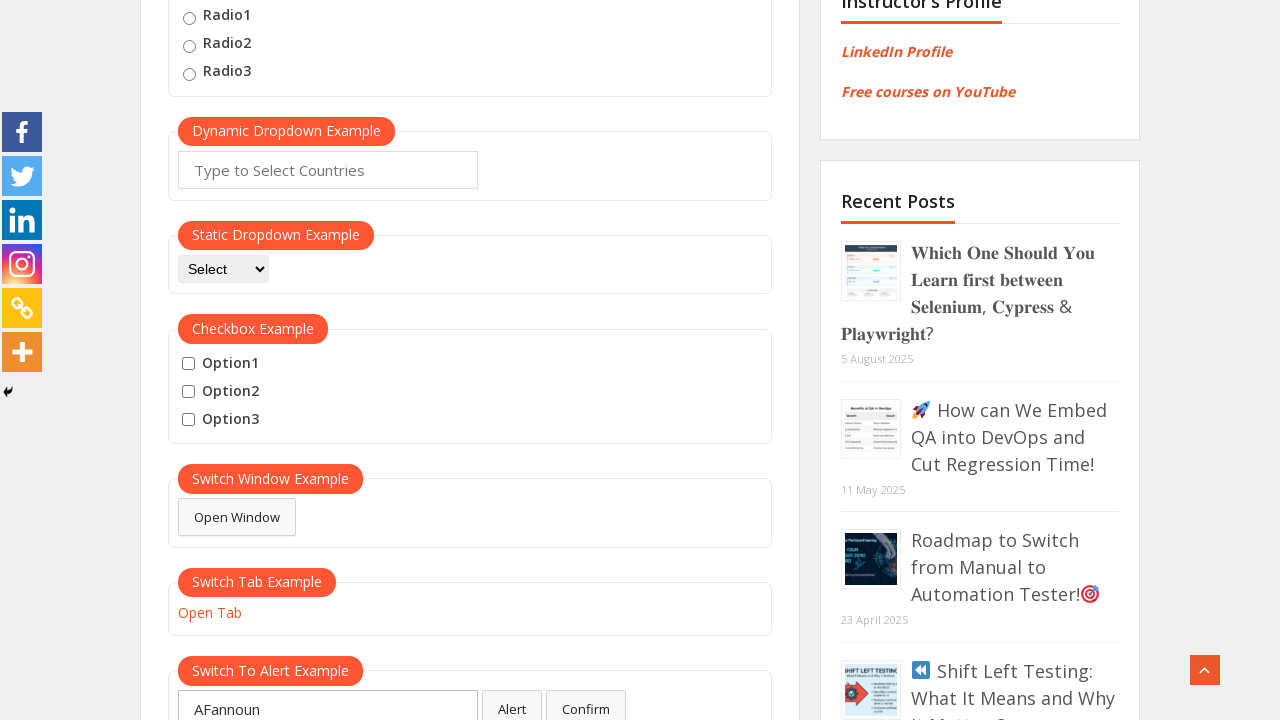

Clicked alert button to trigger alert dialog at (512, 701) on #alertbtn
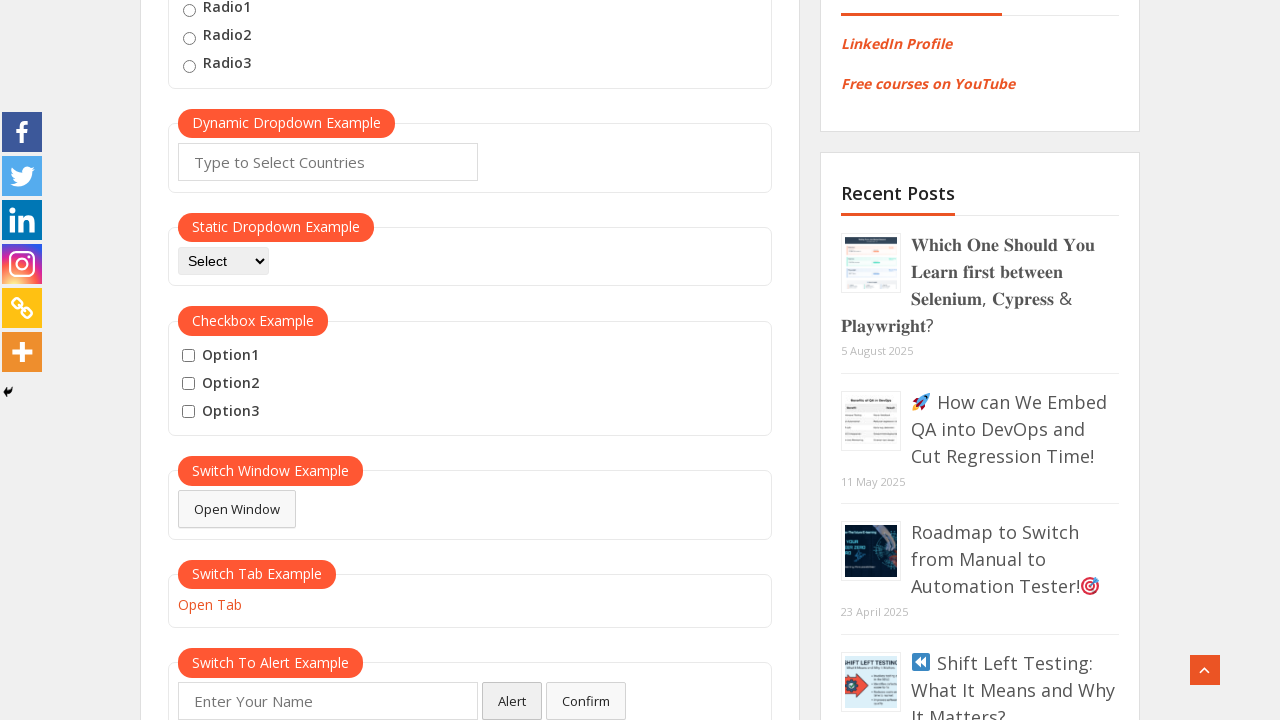

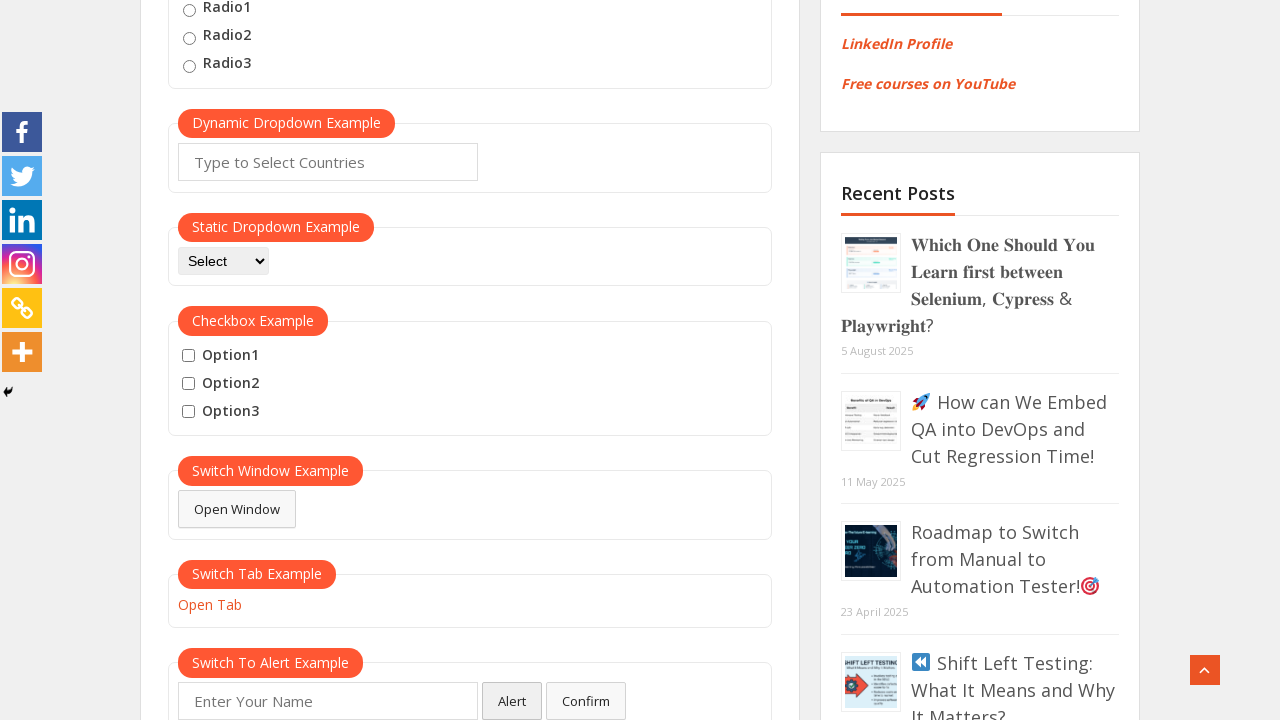